Tests an explicit wait scenario where the script waits for a price to change to $100, clicks a book button, reads a value, calculates a mathematical result, fills it into an answer field, and submits the form.

Starting URL: http://suninjuly.github.io/explicit_wait2.html

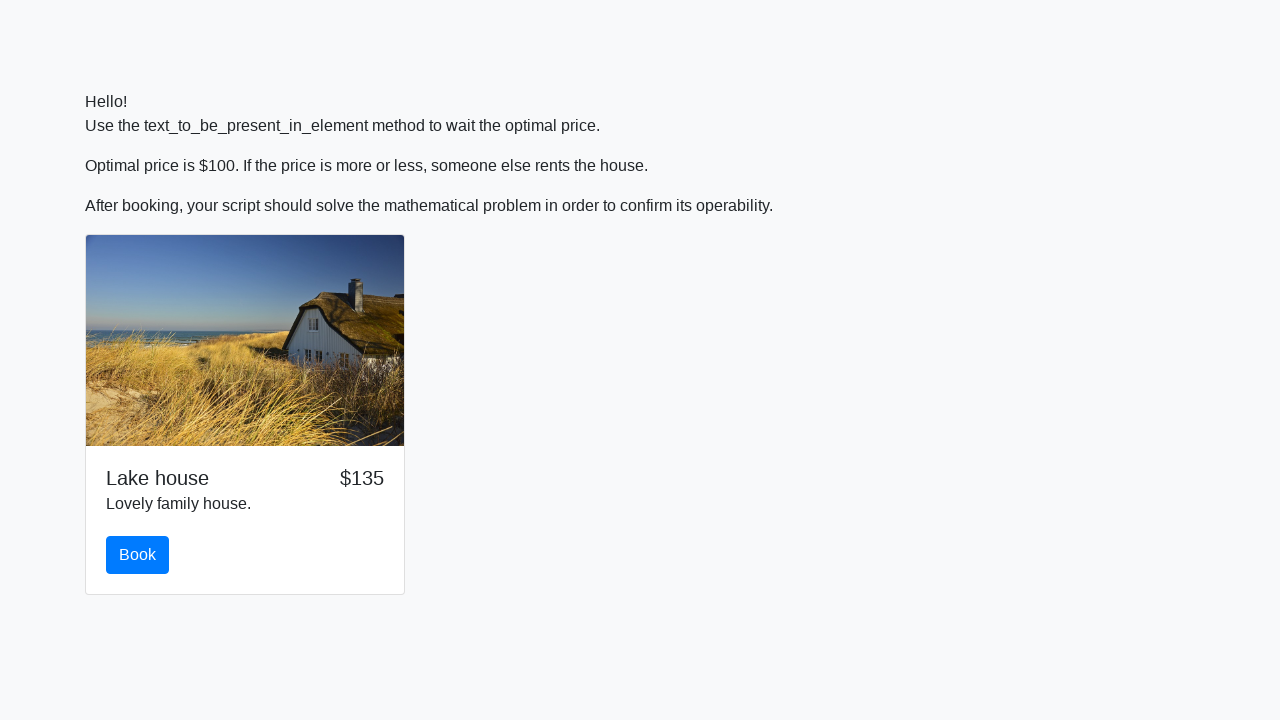

Waited for price to change to $100
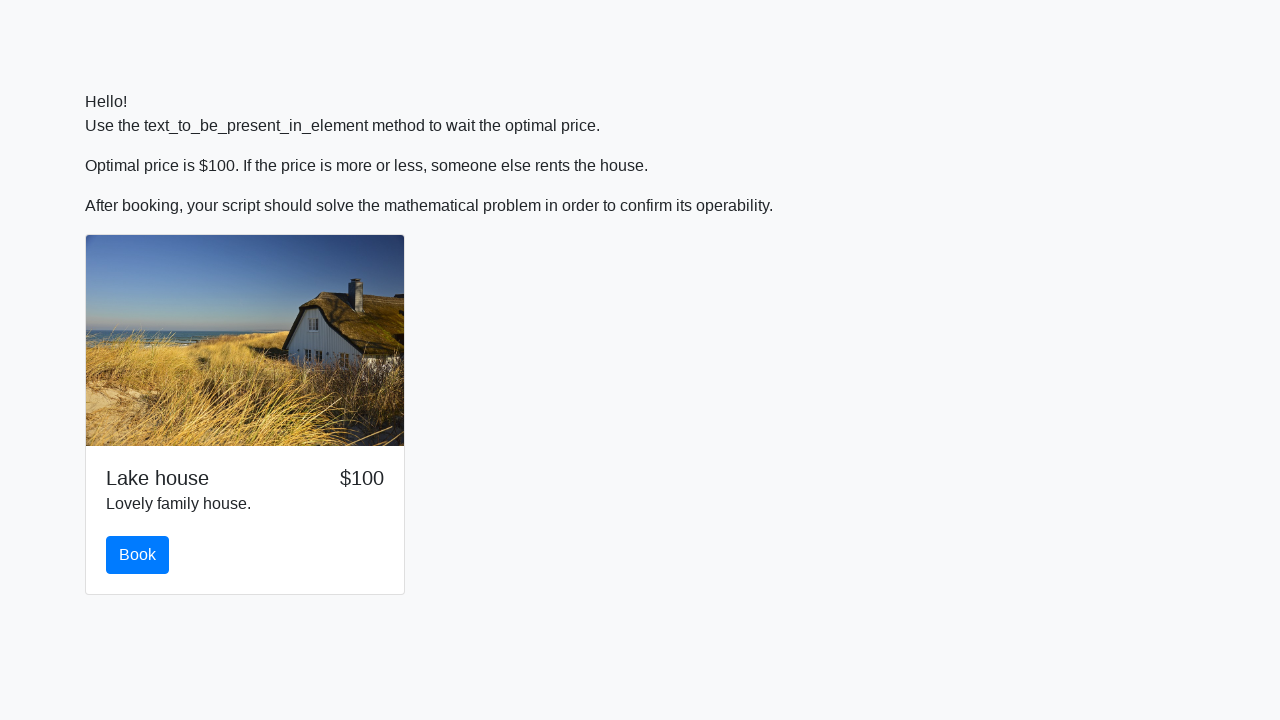

Clicked the book button at (138, 555) on #book
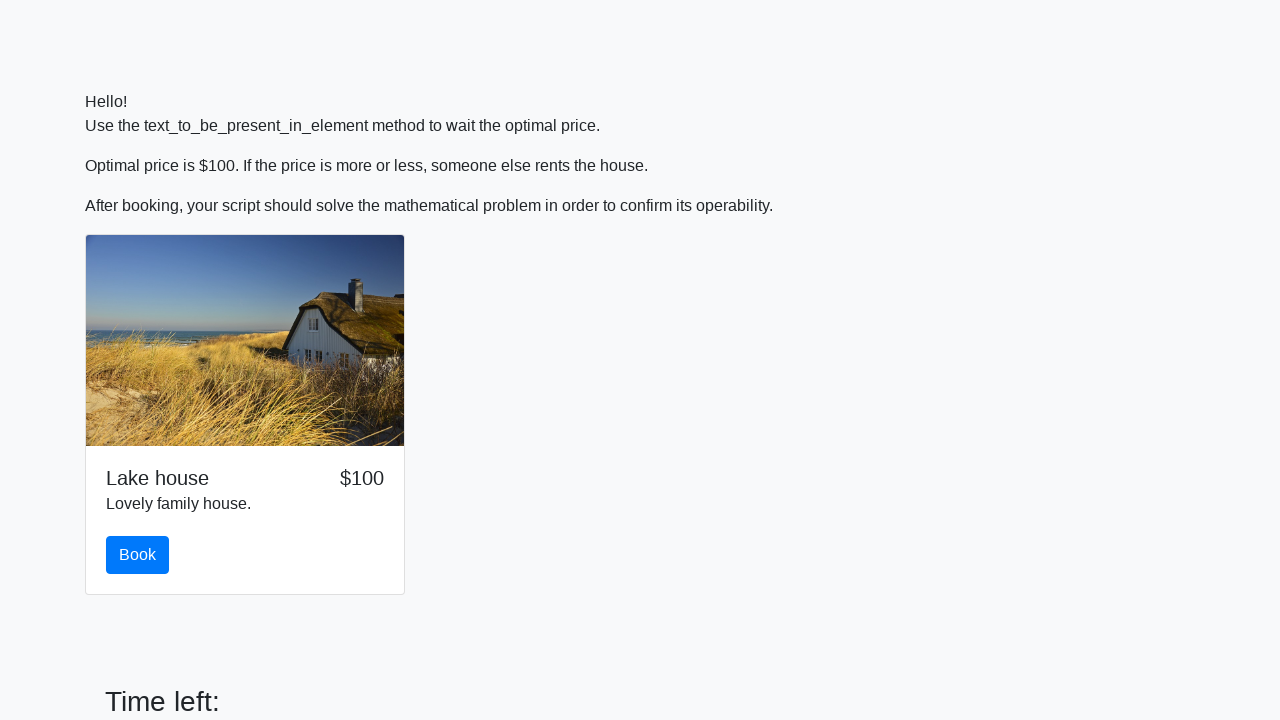

Read input value for calculation: 220
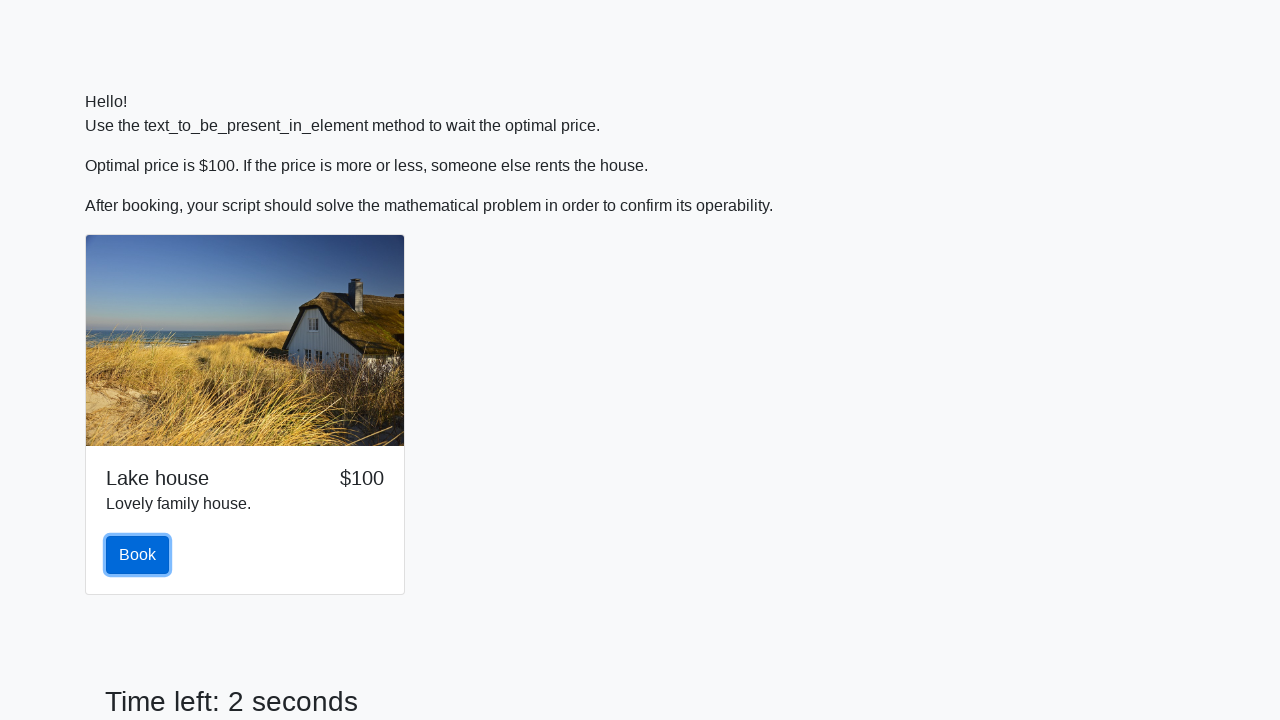

Filled answer field with calculated value: 0.059008775722711355 on #answer
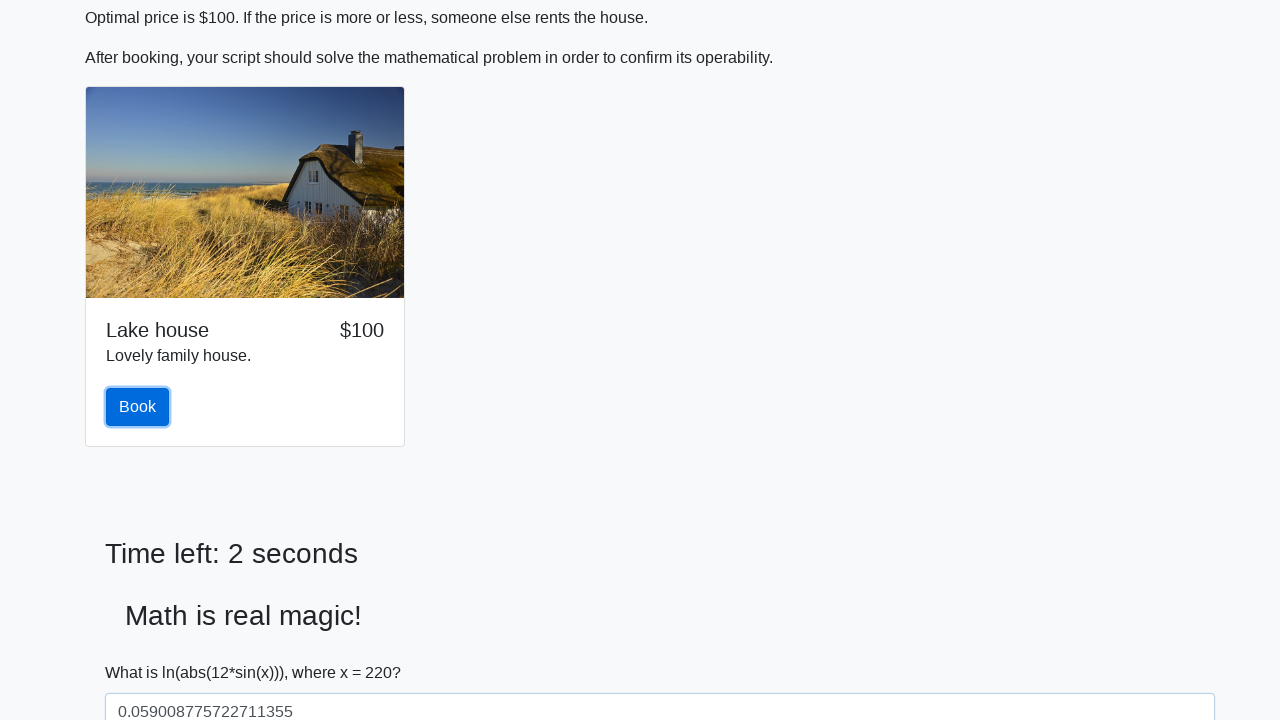

Clicked solve button to submit the form at (143, 651) on #solve
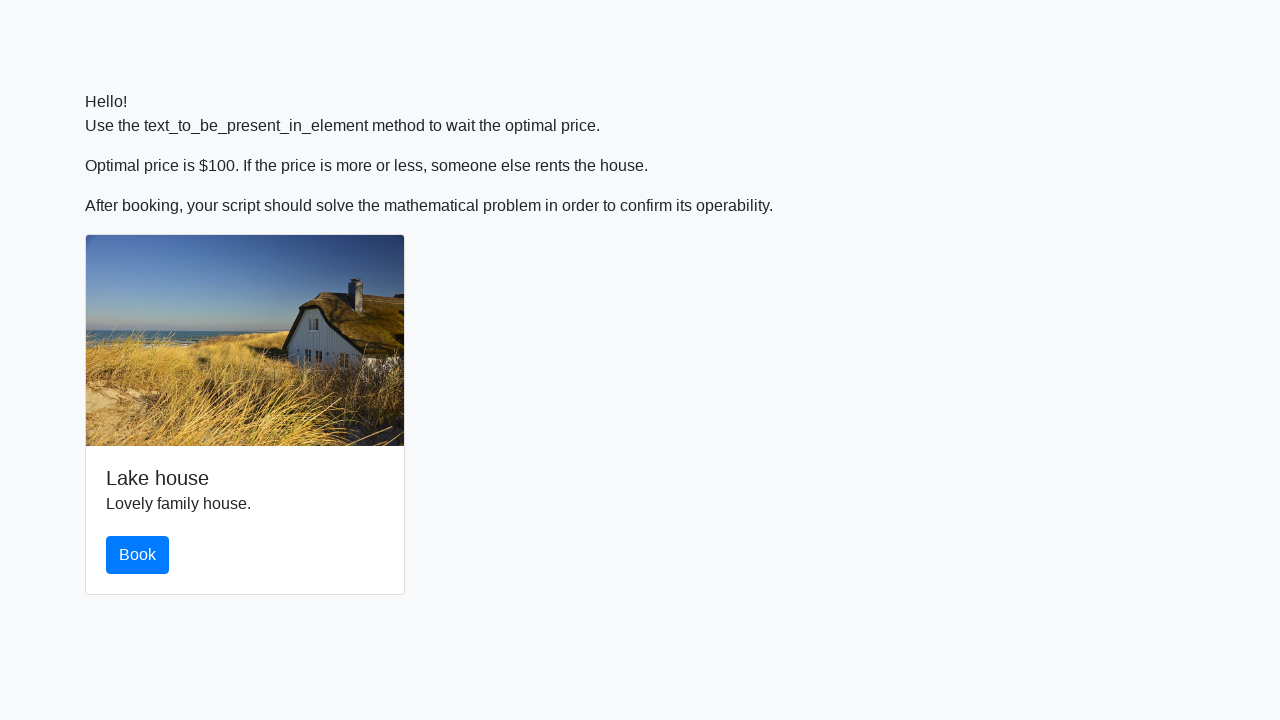

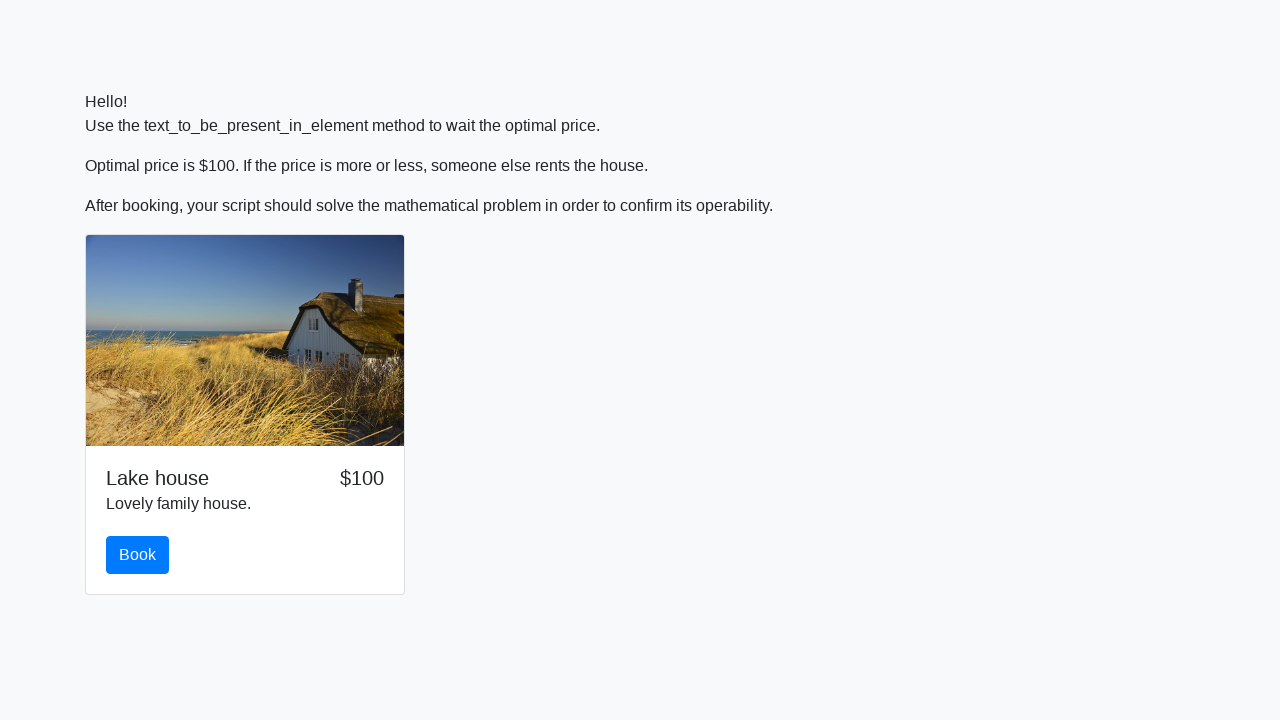